Tests multi-window handling by opening new windows, switching between them, filling form fields in different windows, and returning to the parent window

Starting URL: https://www.hyrtutorials.com/p/window-handles-practice.html

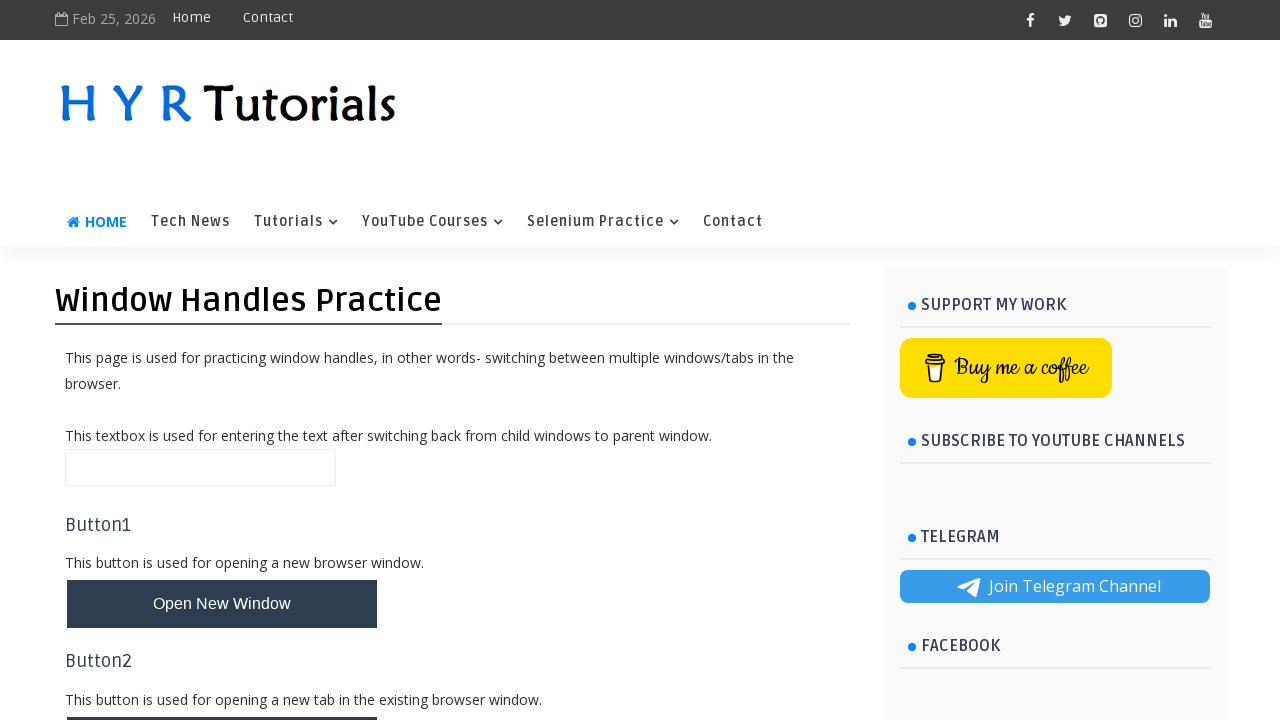

Clicked button to open new windows at (222, 361) on #newWindowsBtn
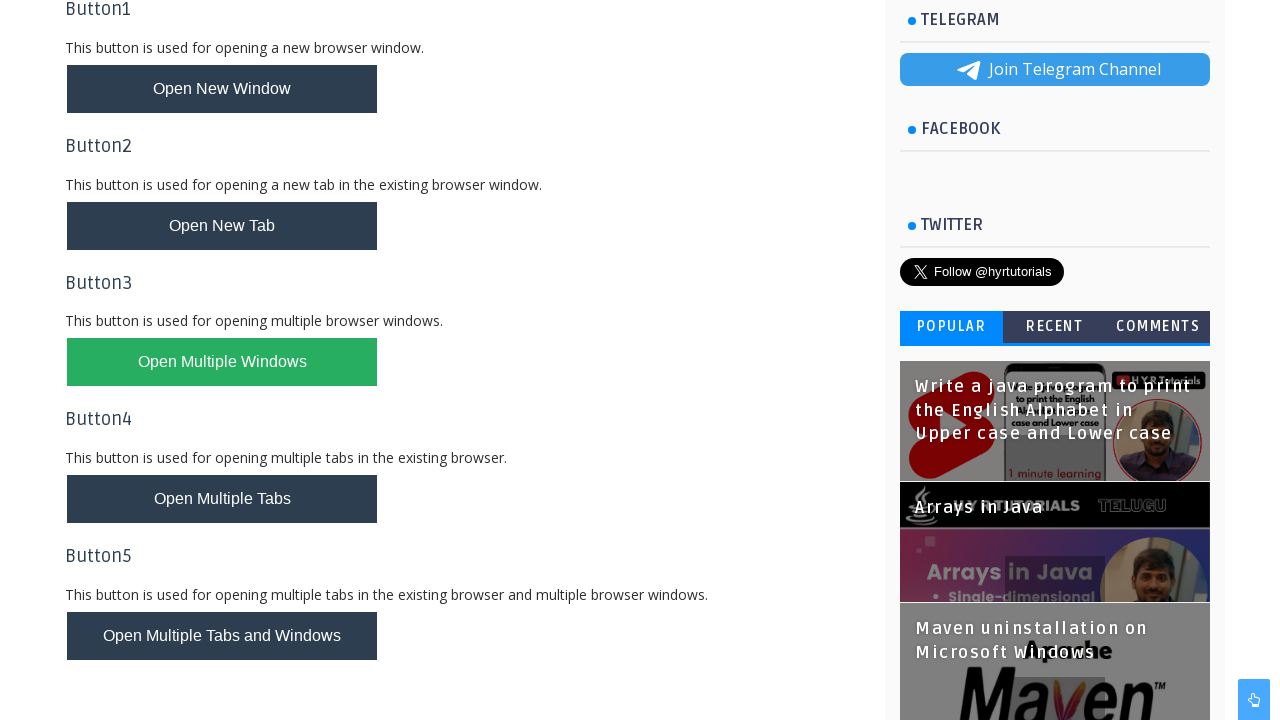

Waited for new windows/tabs to open
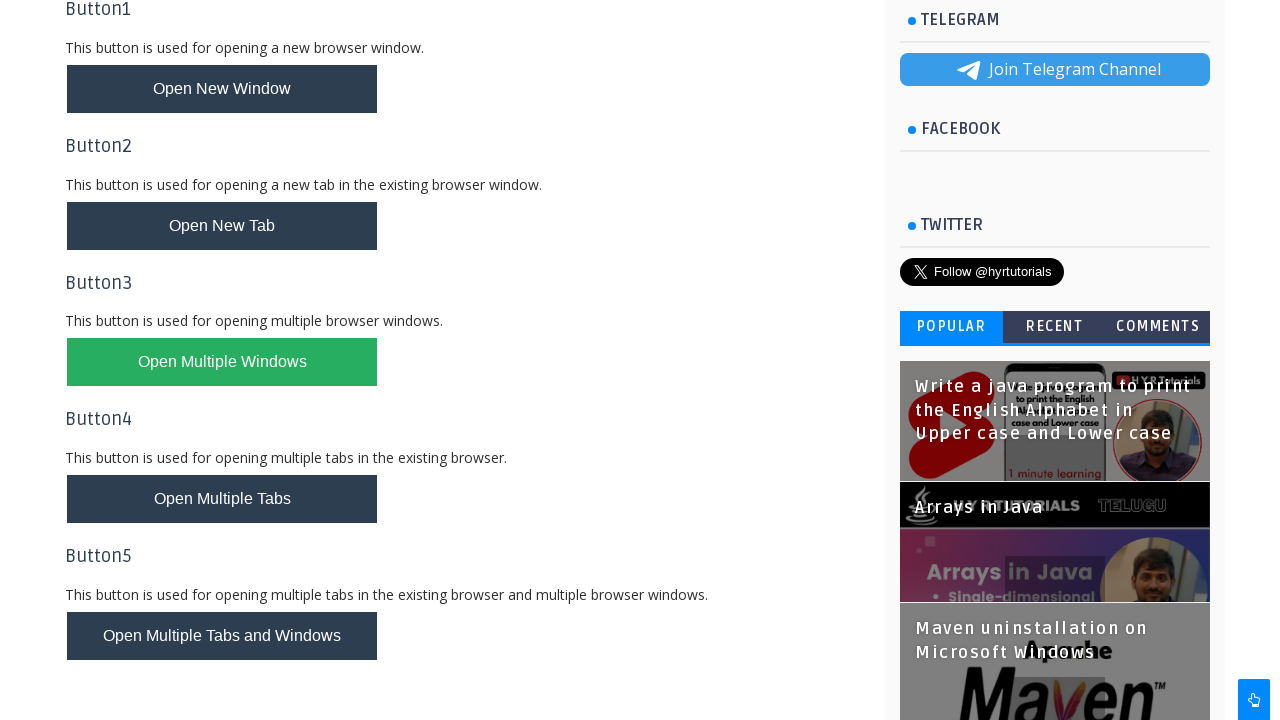

Retrieved all open pages/windows from context
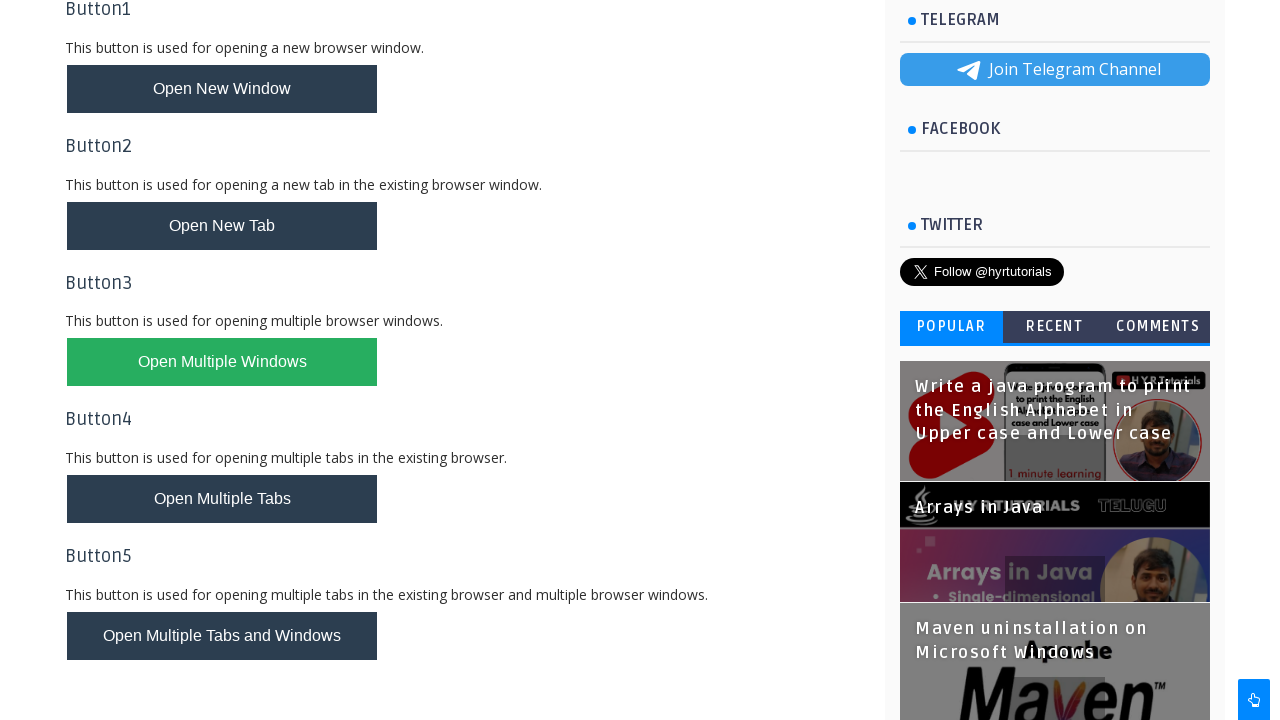

Filled firstName field with 'efg' in new window on #firstName
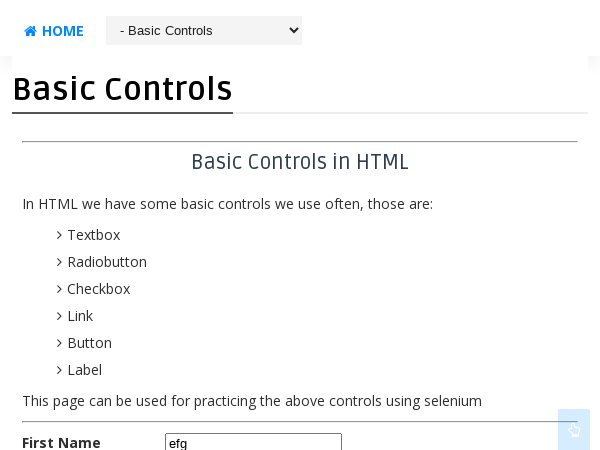

Closed new window
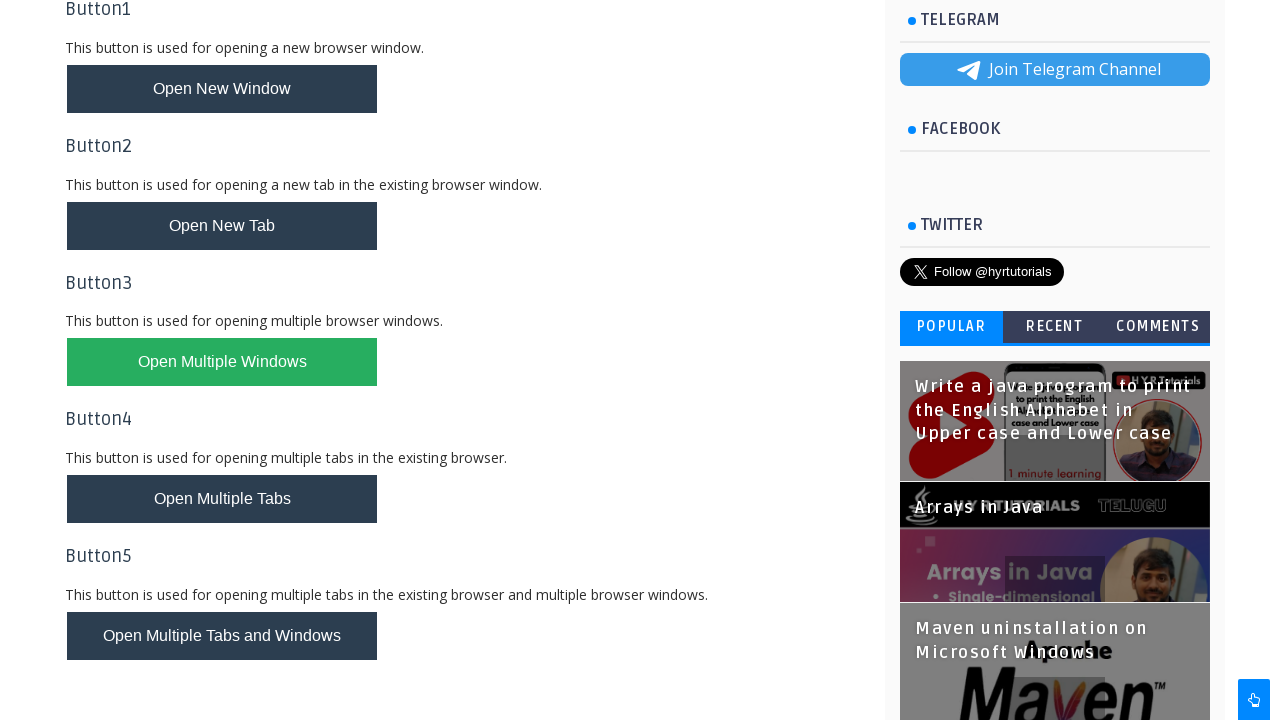

Filled input field with maxlength='10' with 'abc' in new window on //input[@maxlength='10']
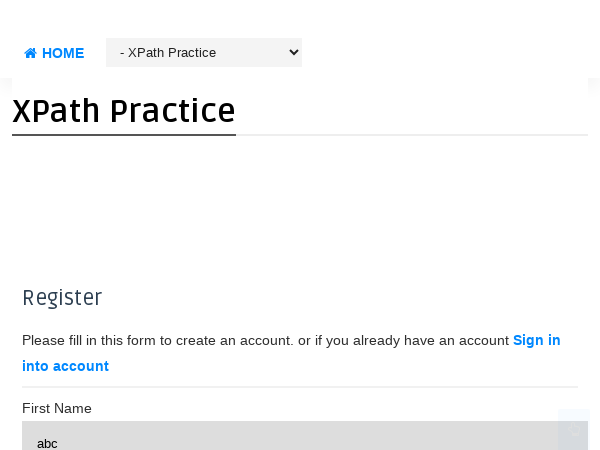

Closed new window on #firstName
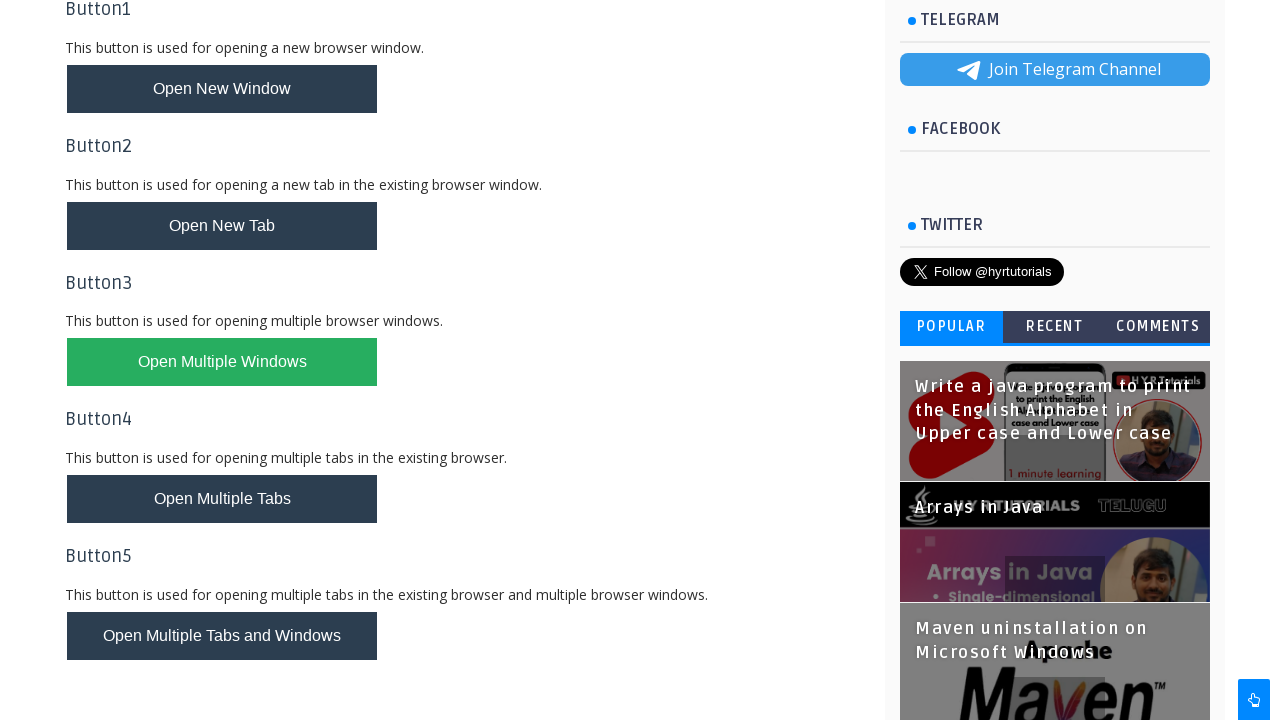

Filled name field with 'xyz' in parent window on #name
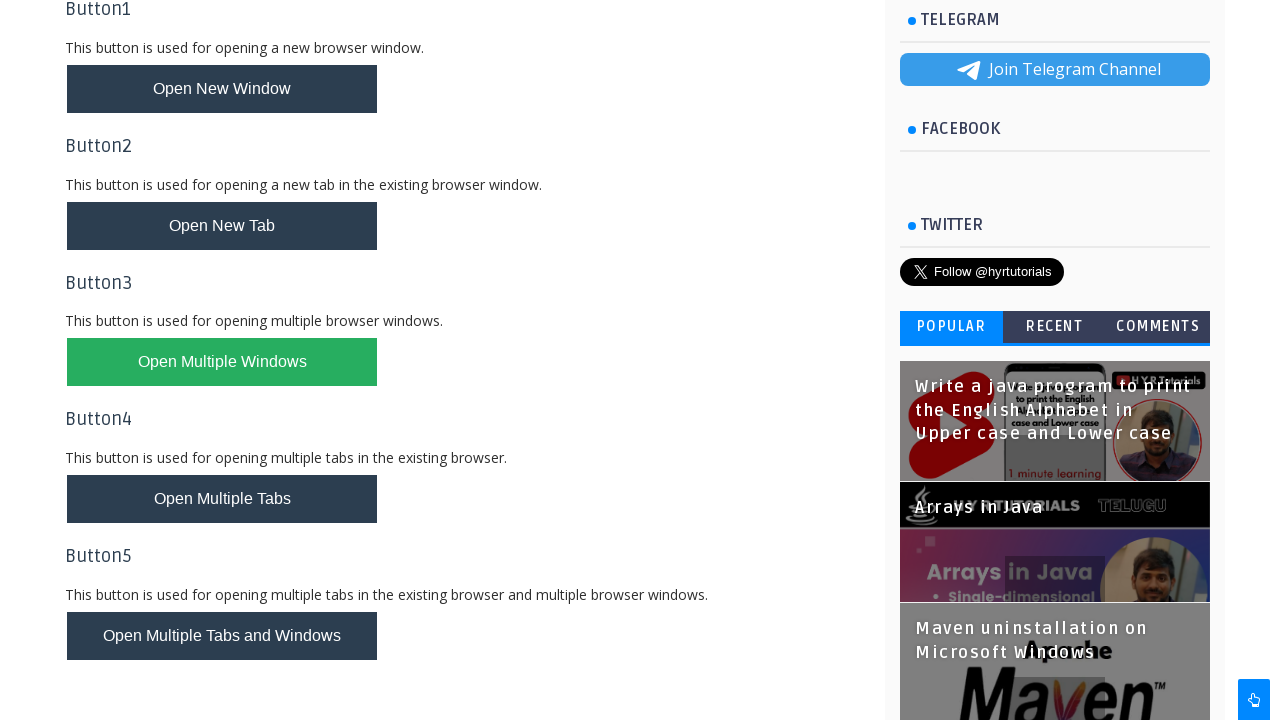

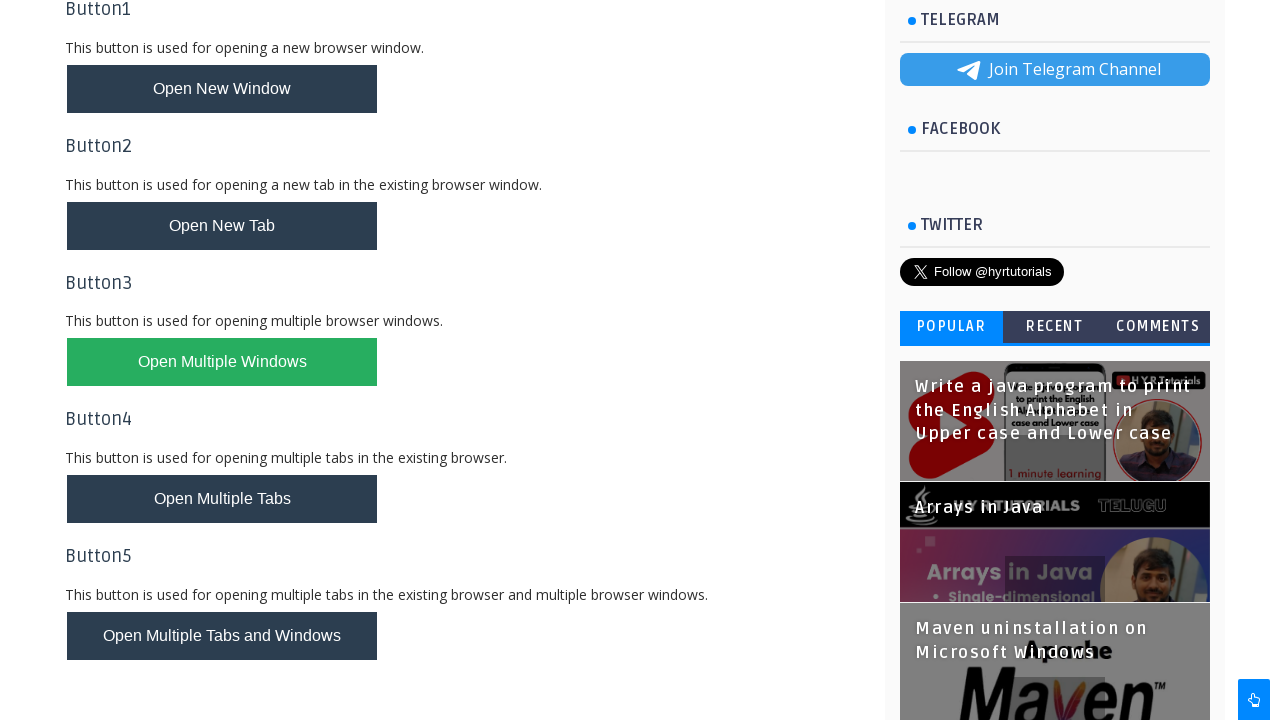